Tests the eprime calculator by entering "to be or not be" text and verifying the calculated results for word counts

Starting URL: https://qe-at-cgi-fi.github.io/eprime/

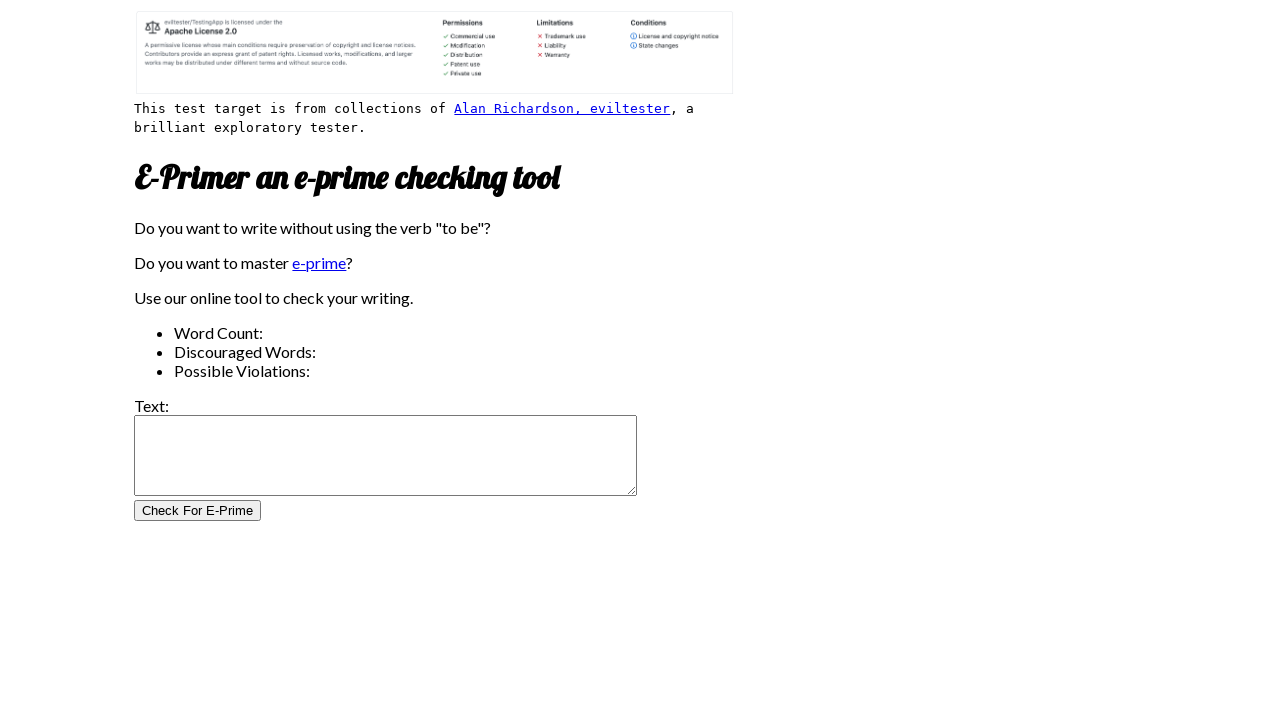

Filled text input field with 'to be or not be' on #test_field
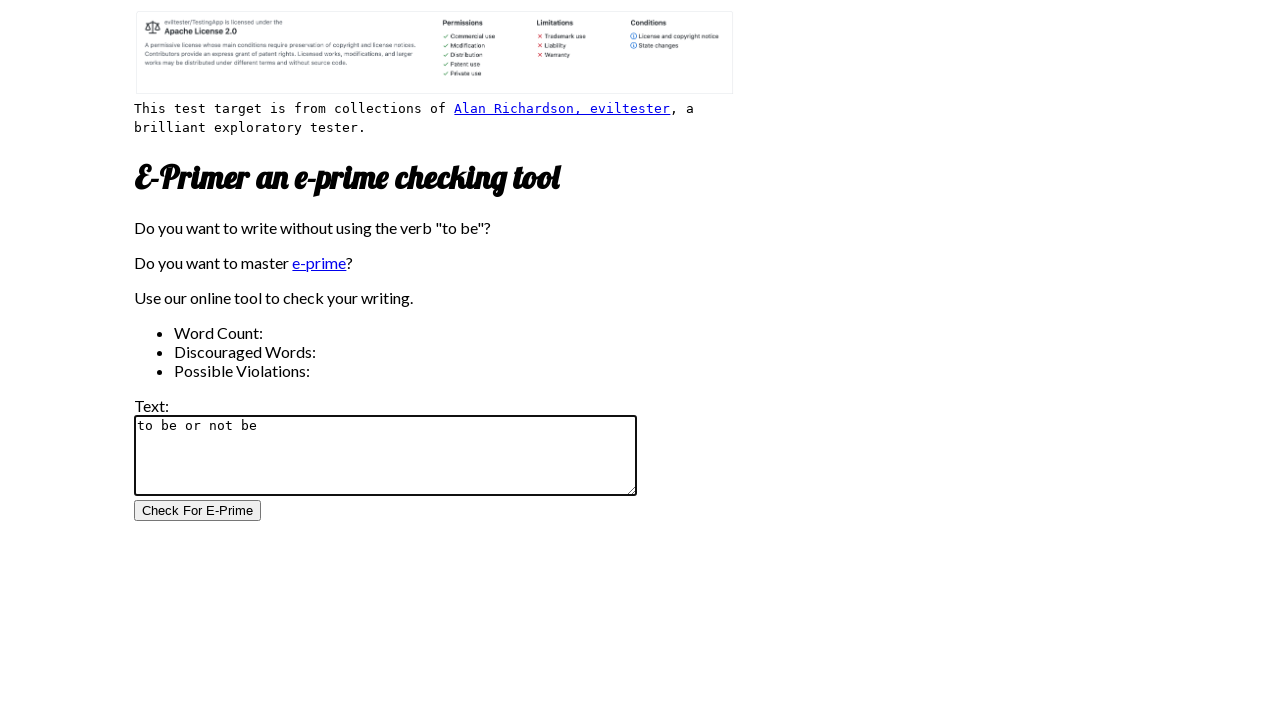

Clicked test button to calculate word counts at (198, 511) on #test_button
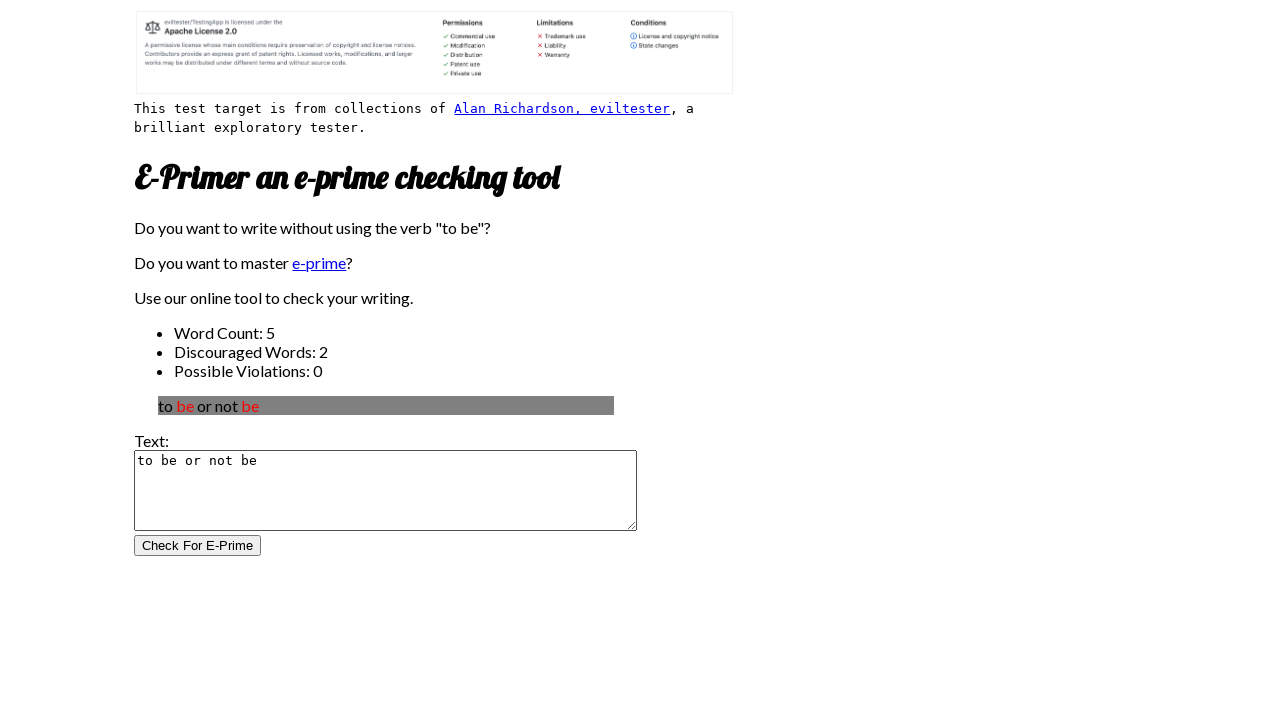

Waited for calculation results to appear
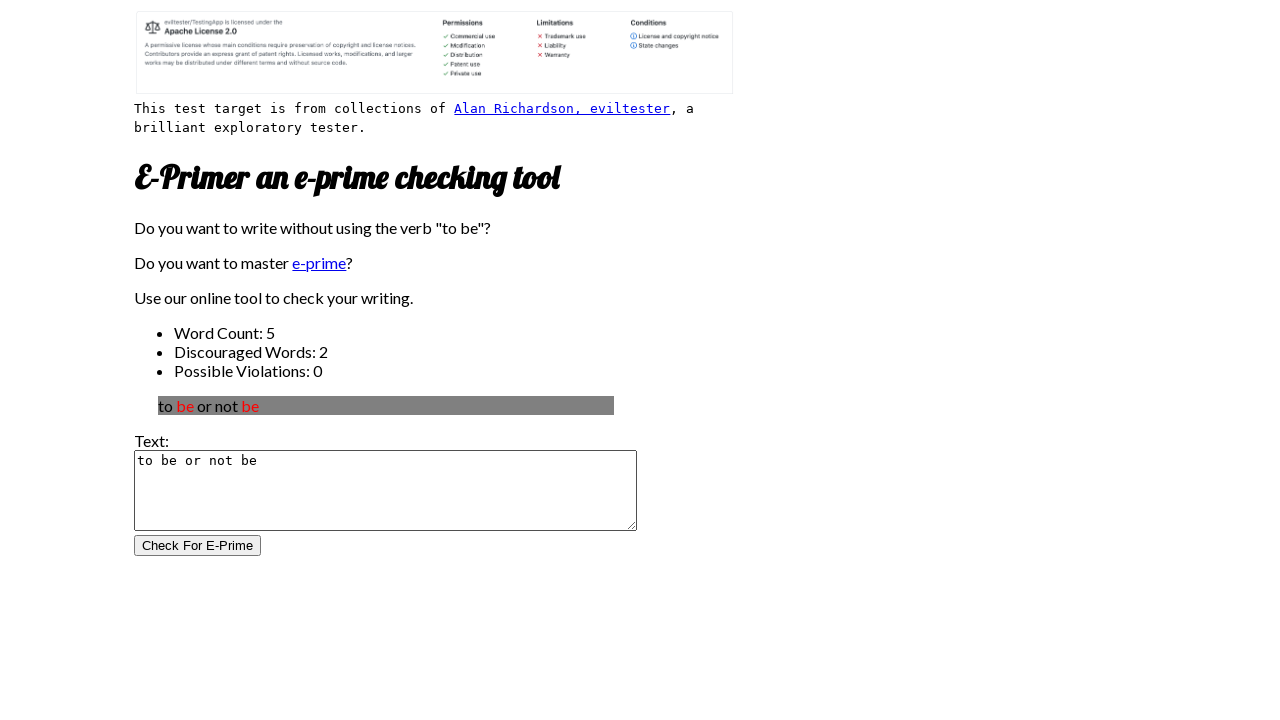

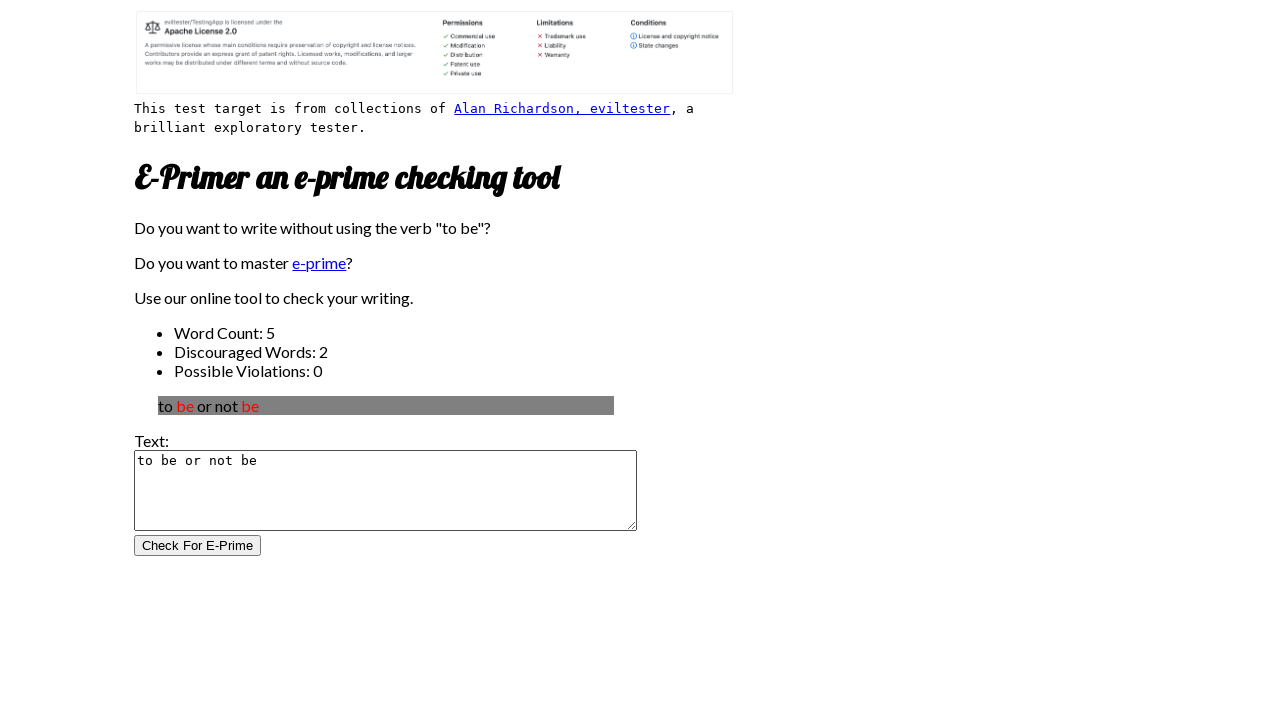